Tests JavaScript prompt alert functionality by clicking a button to trigger a prompt, entering text, and accepting it

Starting URL: https://v1.training-support.net/selenium/javascript-alerts

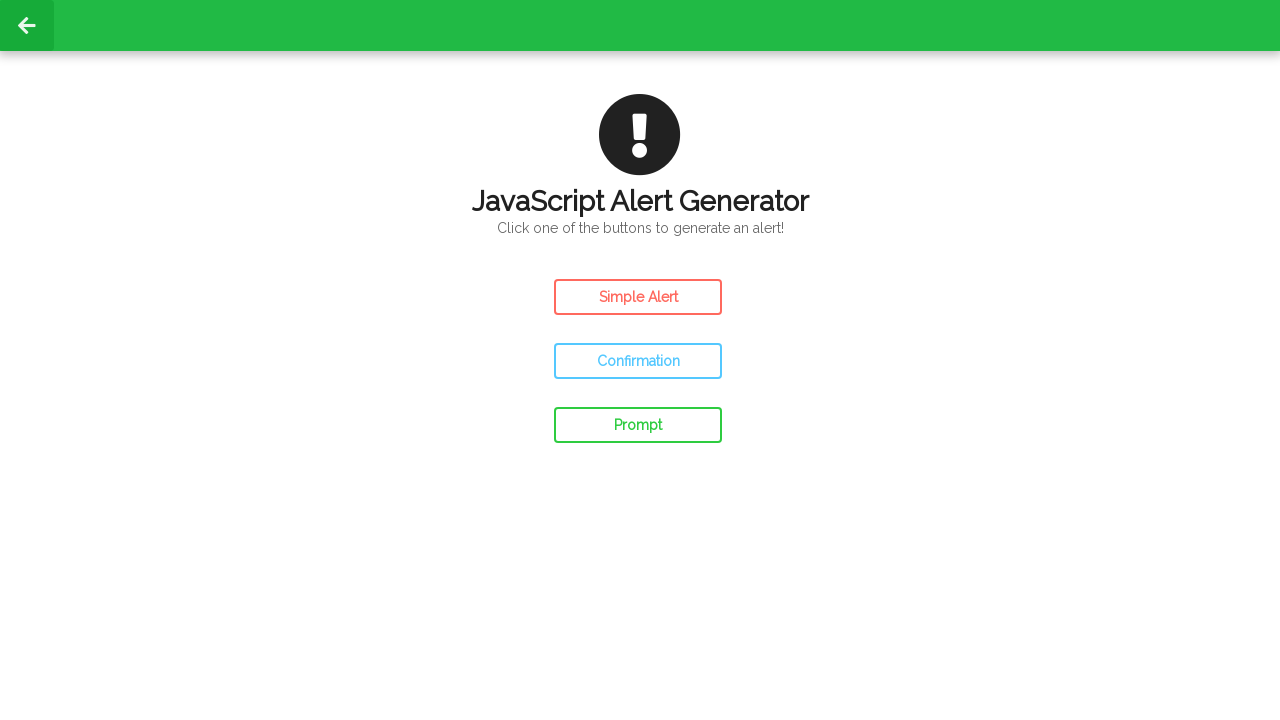

Clicked prompt button to trigger JavaScript prompt alert at (638, 425) on #prompt
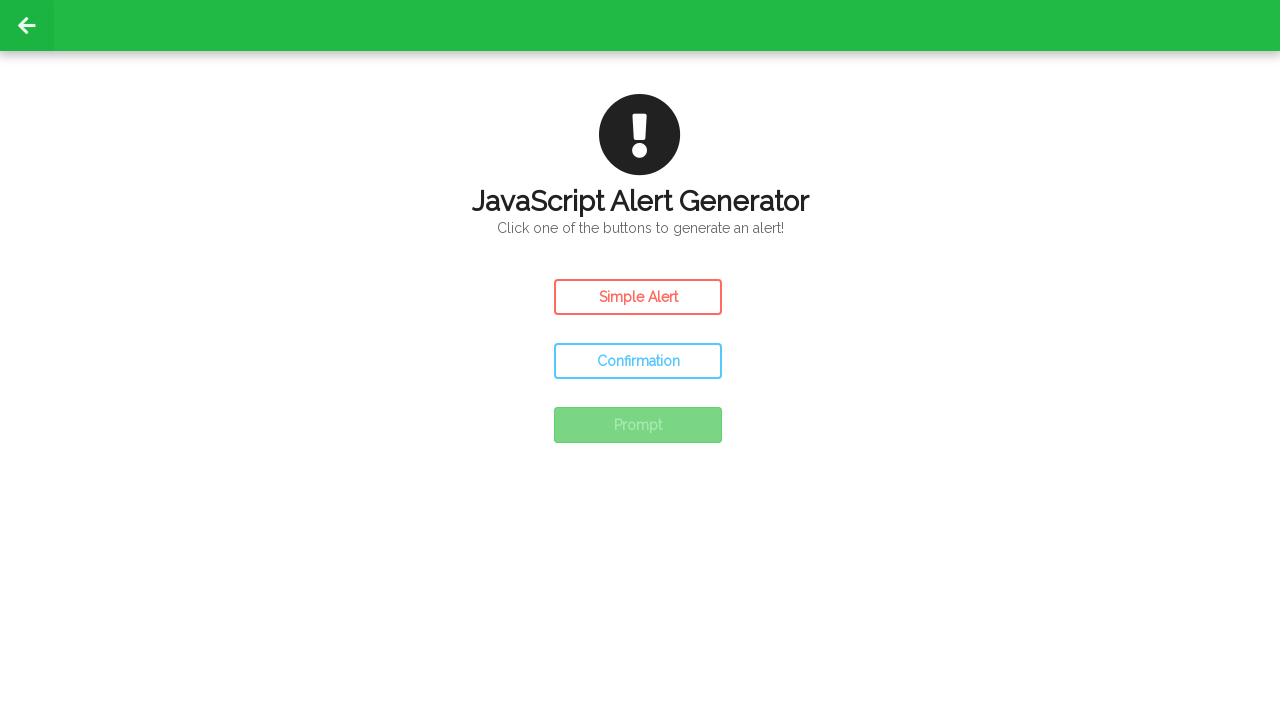

Set up dialog handler to accept prompt with 'Python'
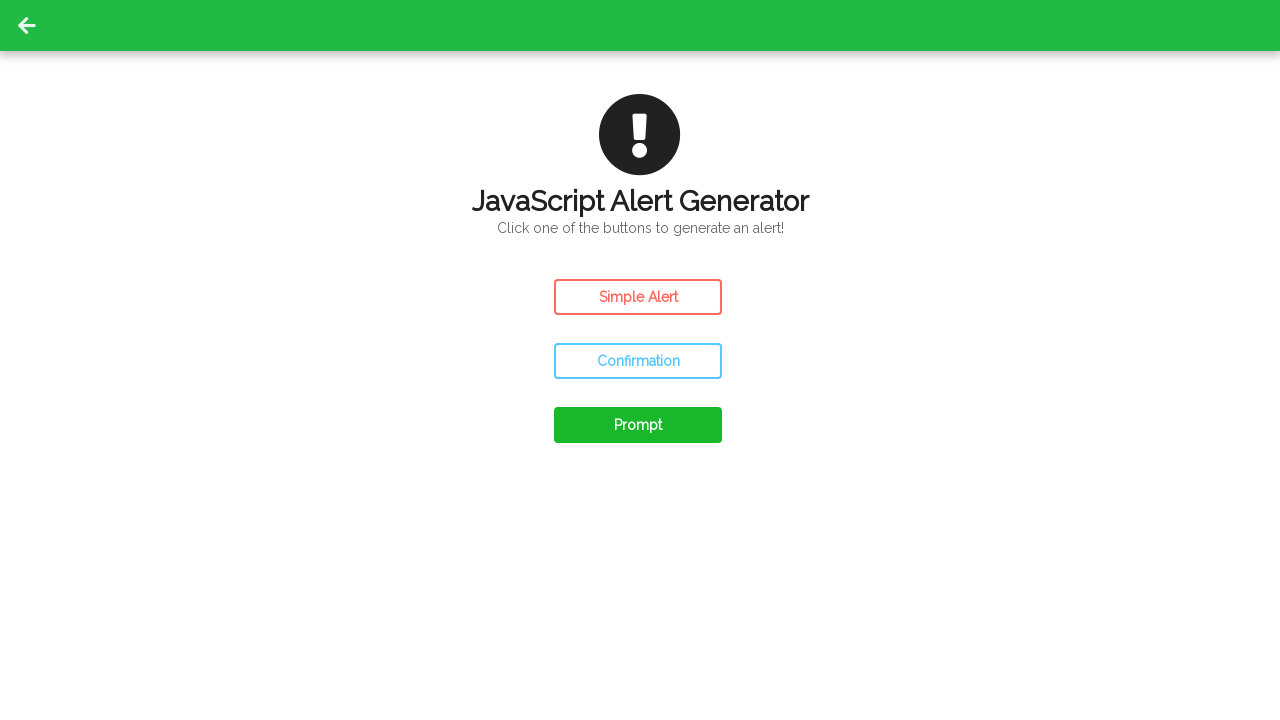

Waited for prompt dialog to be processed
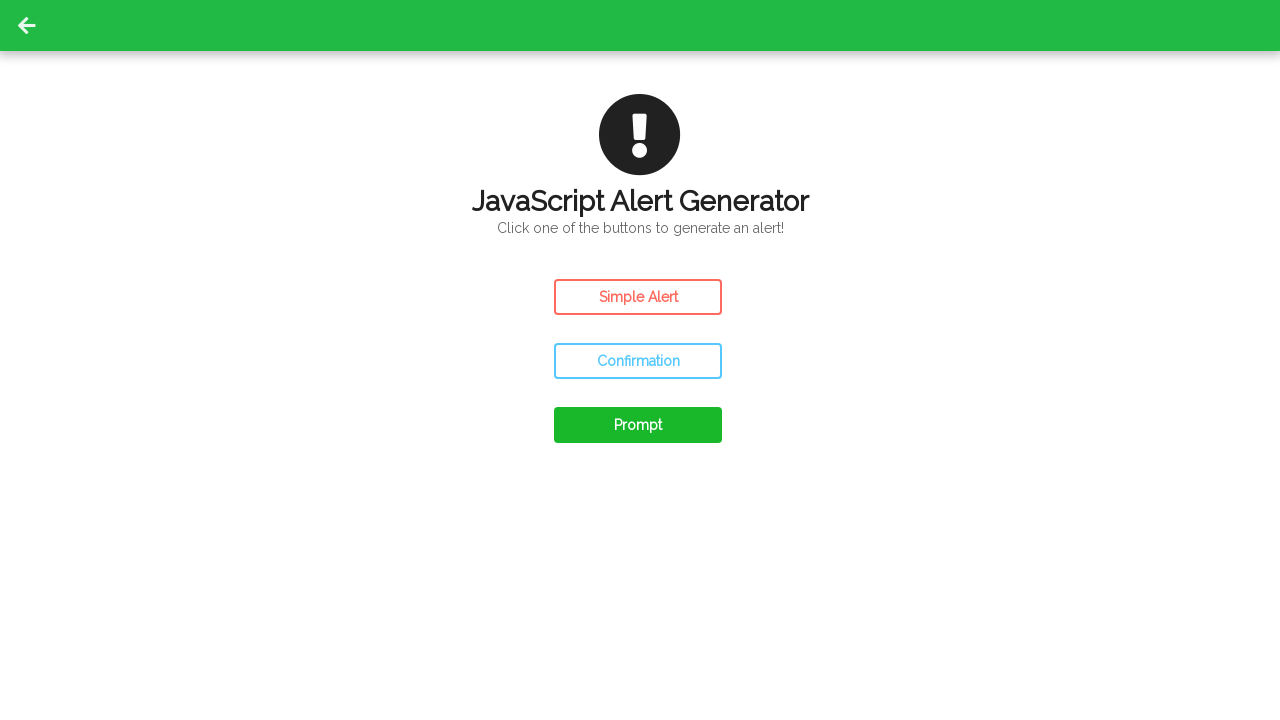

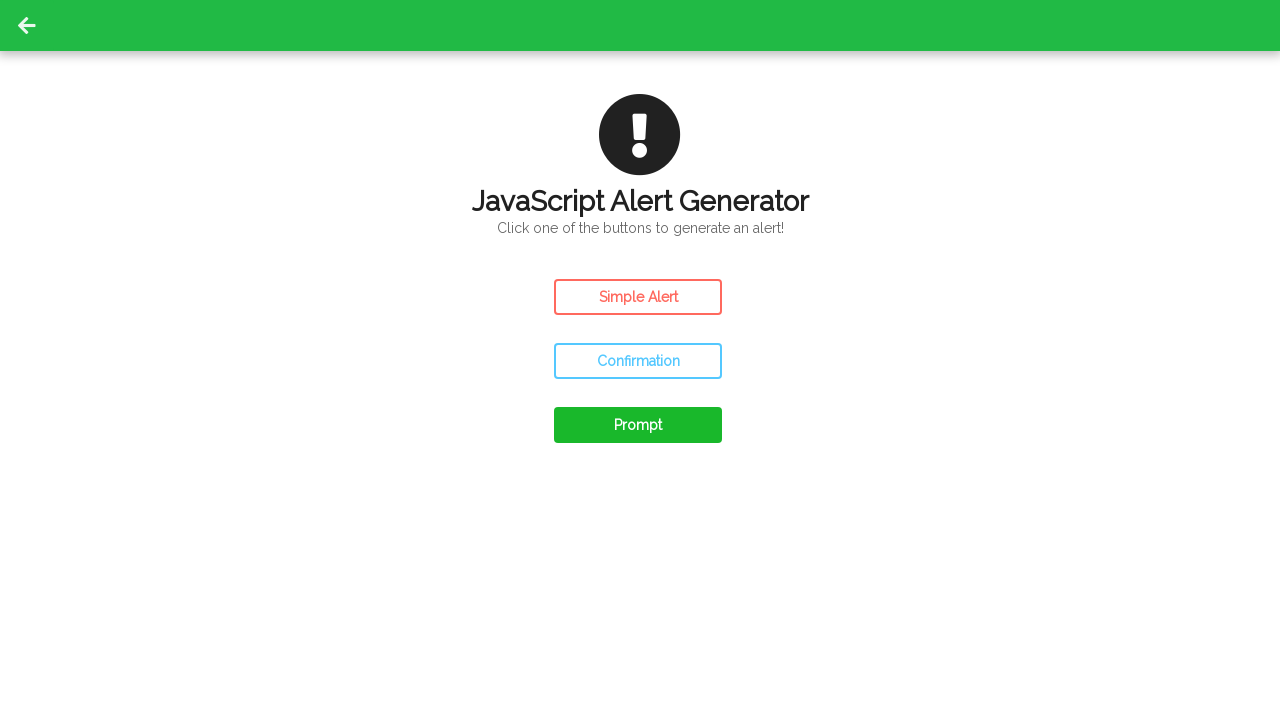